Tests calendar date picker functionality on American Airlines website by opening the calendar, navigating through months until December, and selecting the 4th day

Starting URL: https://www.aa.com/homePage.do?locale=en_US

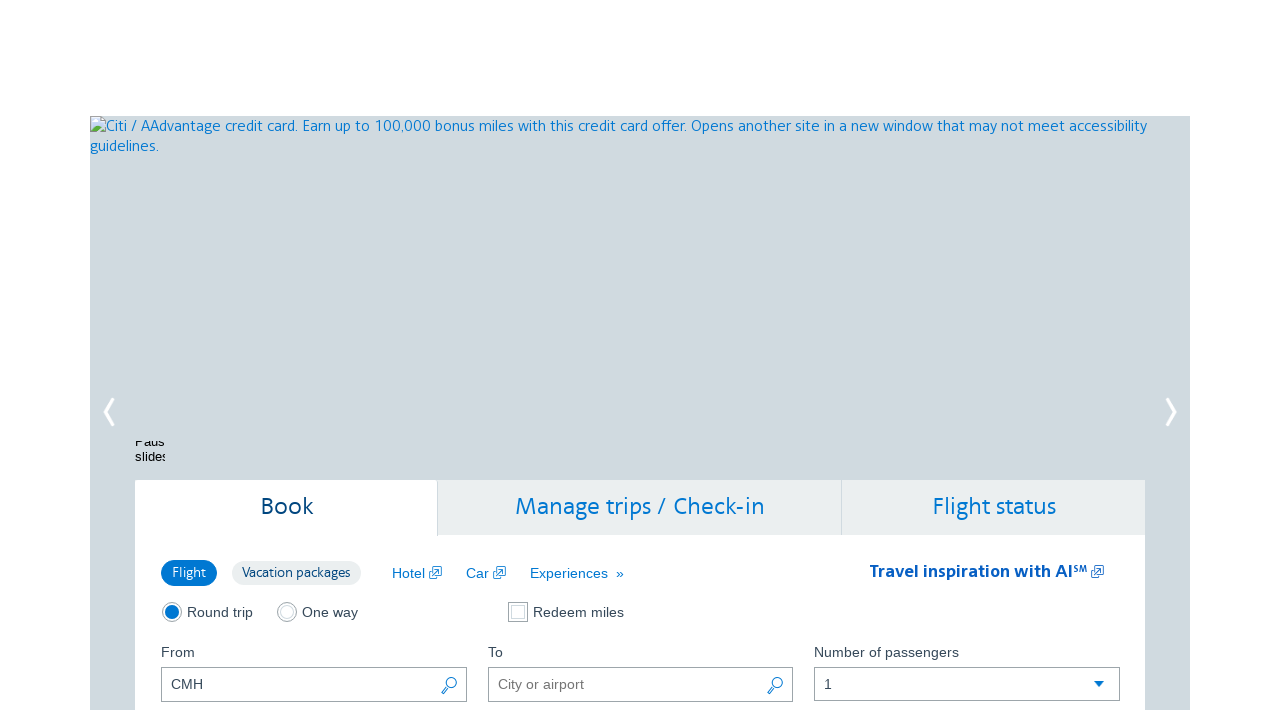

Clicked calendar trigger button to open date picker at (450, 360) on (//button[@class='ui-datepicker-trigger'])[1]
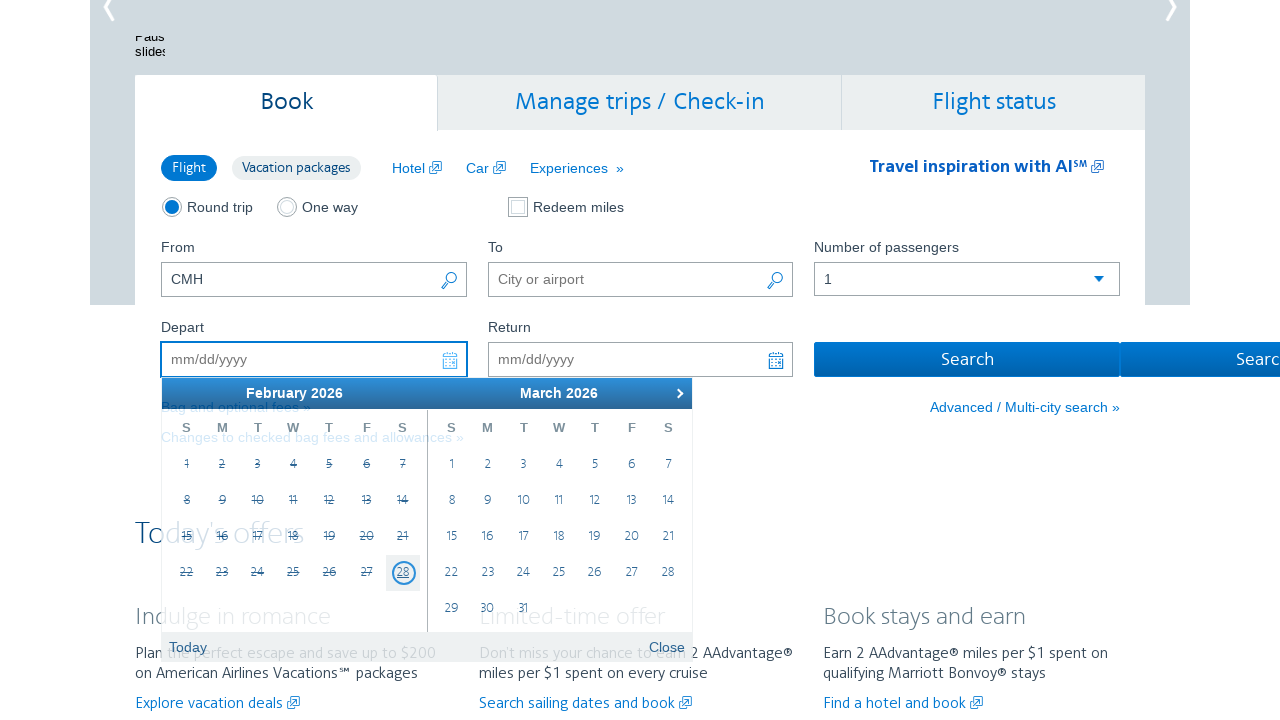

Calendar date picker is now visible
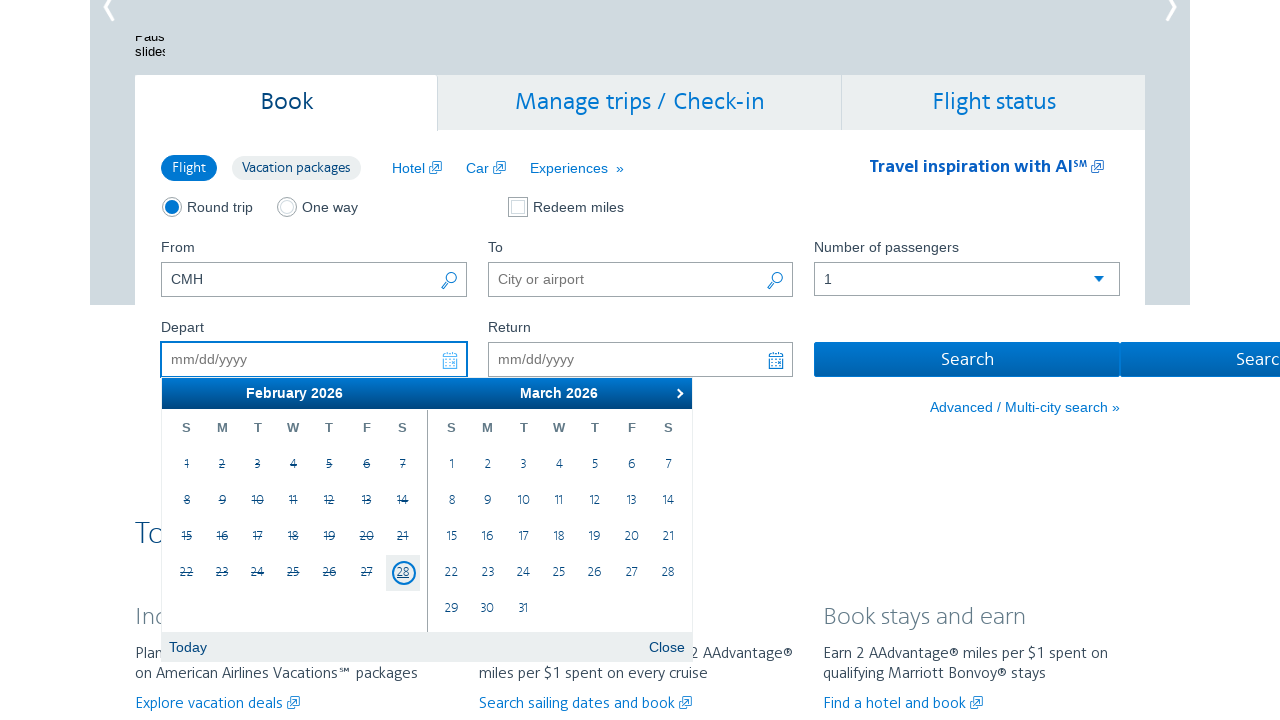

Retrieved current month: February
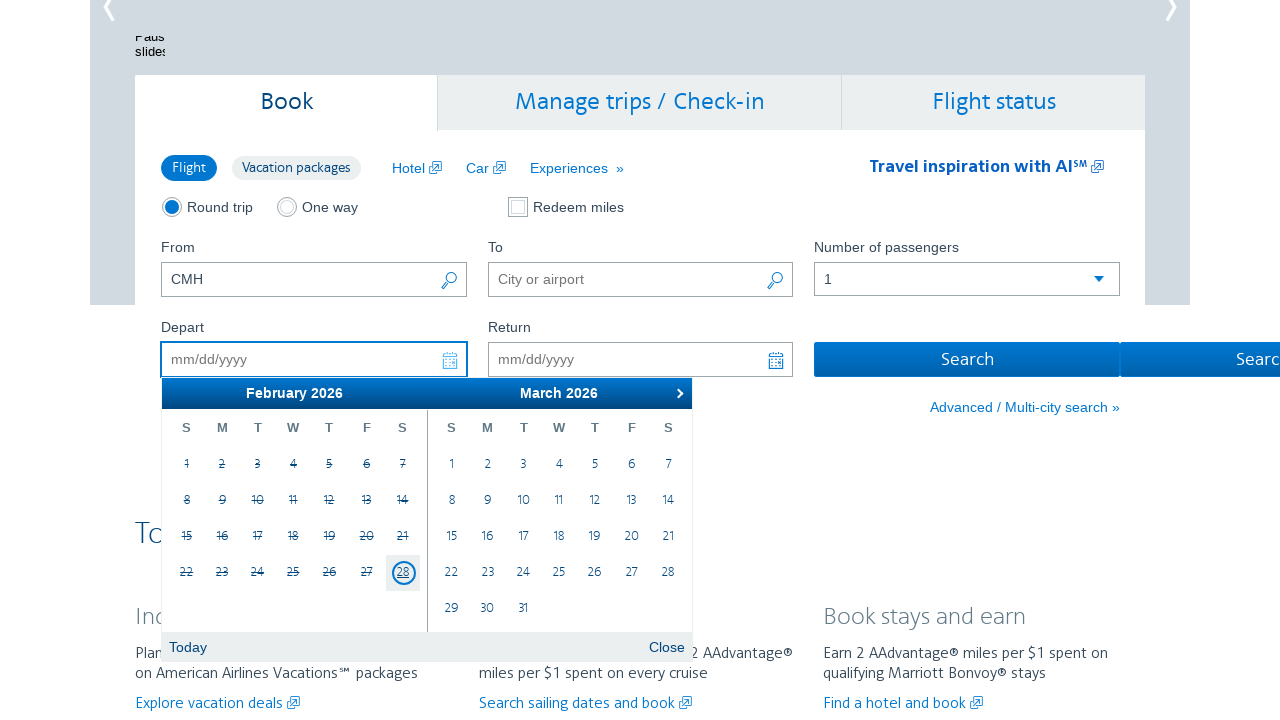

Clicked next button to navigate from February to the next month at (677, 393) on xpath=//a[@data-handler='next']
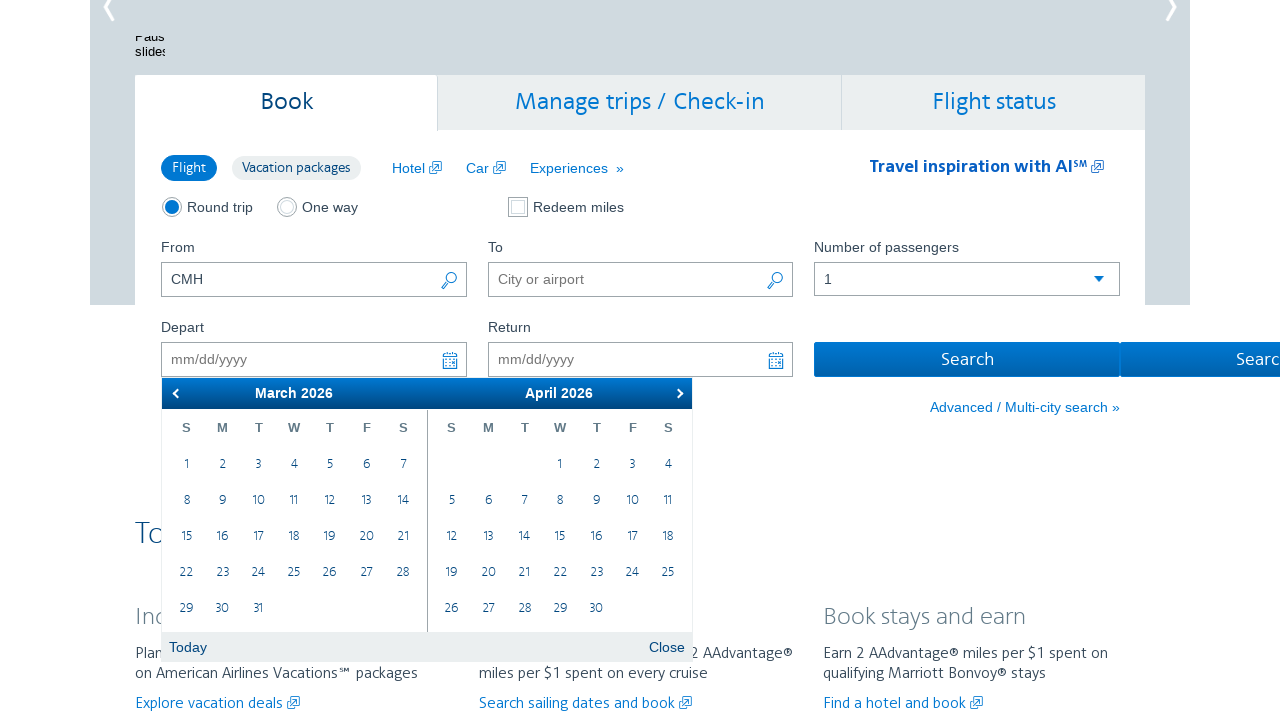

Waited for calendar to update
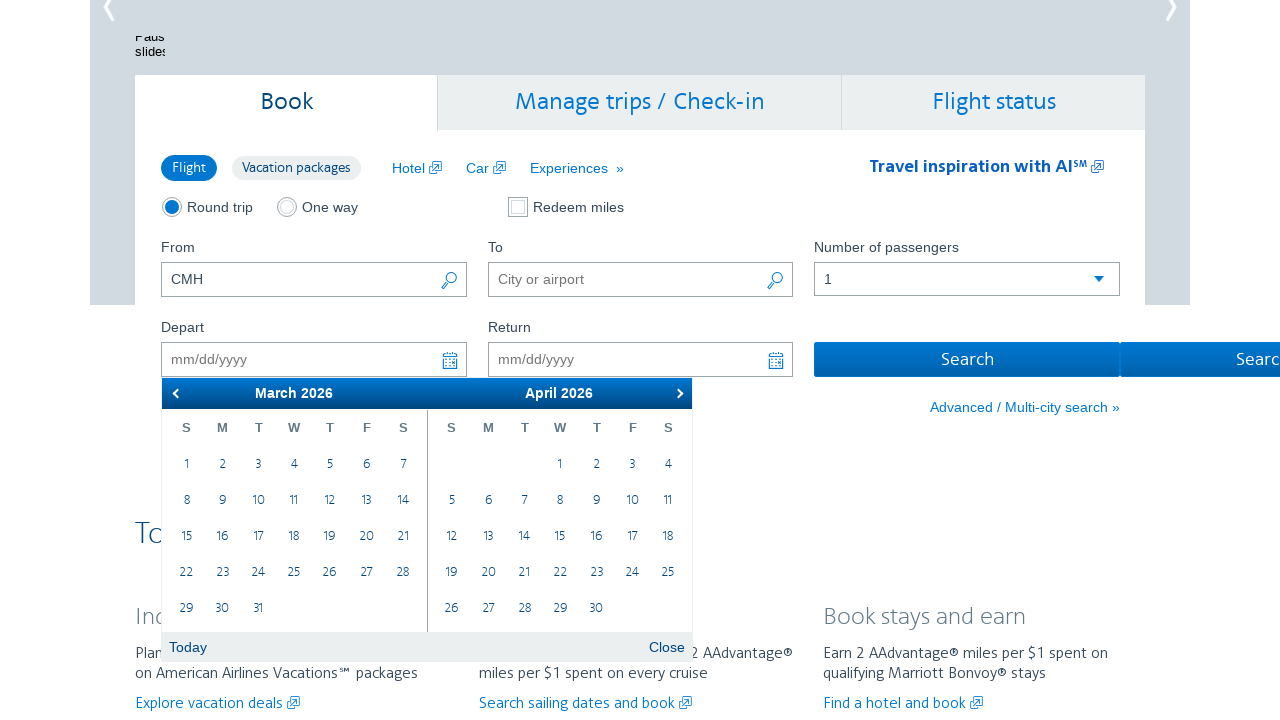

Retrieved current month: March
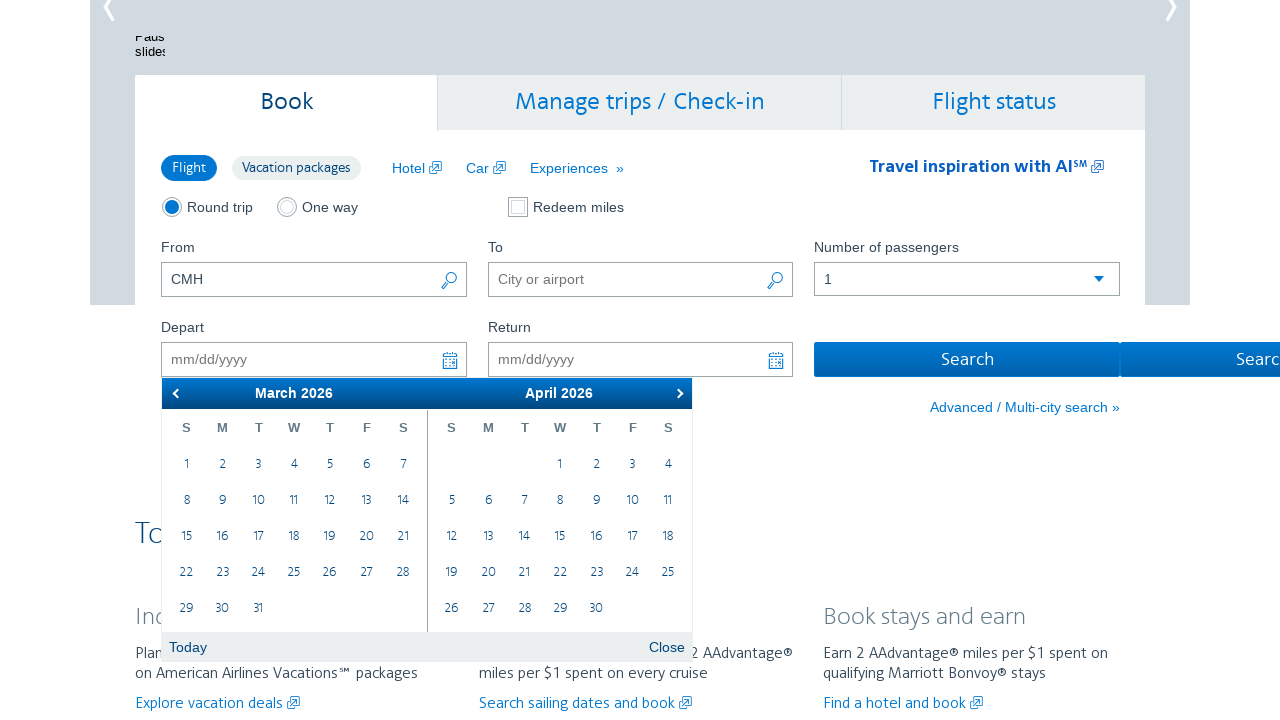

Clicked next button to navigate from March to the next month at (677, 393) on xpath=//a[@data-handler='next']
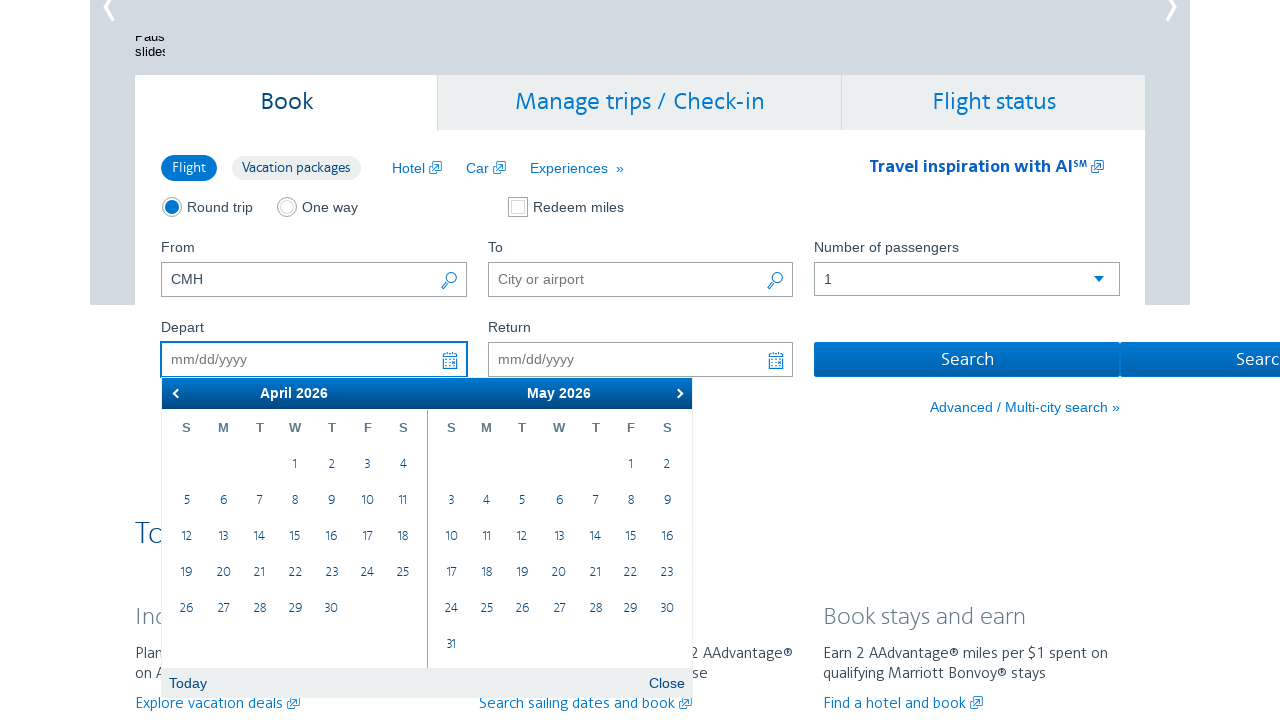

Waited for calendar to update
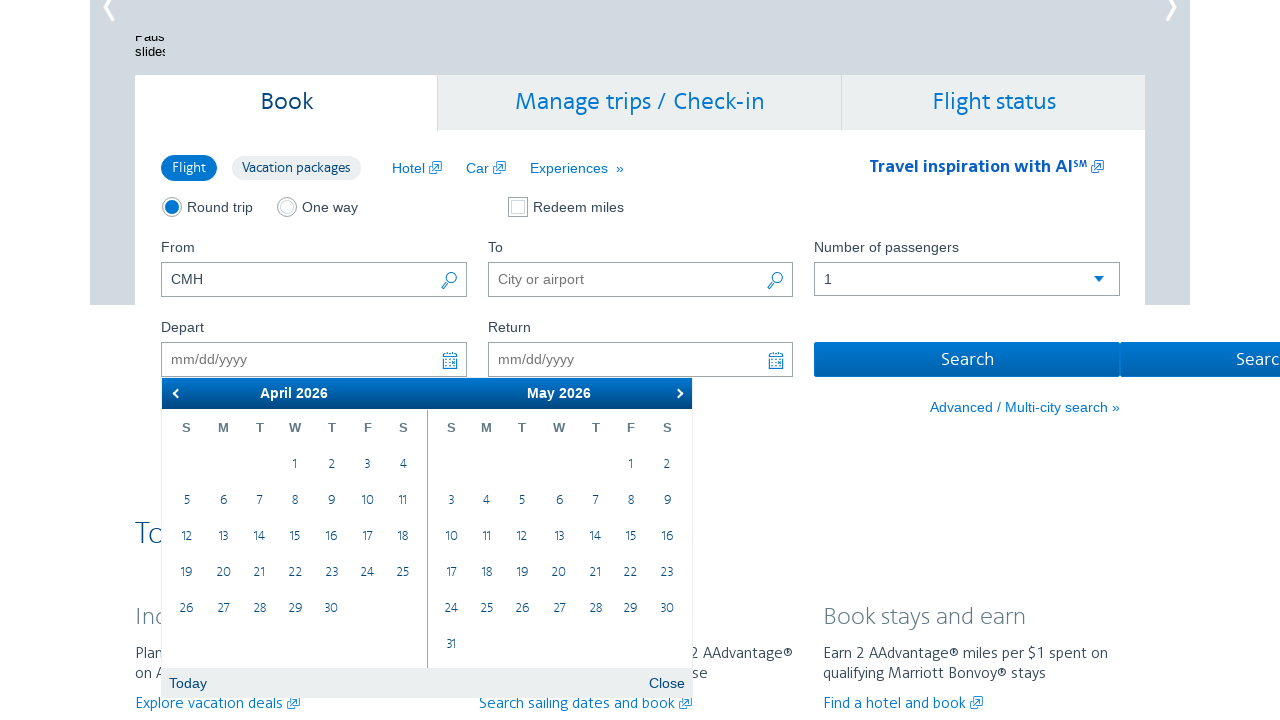

Retrieved current month: April
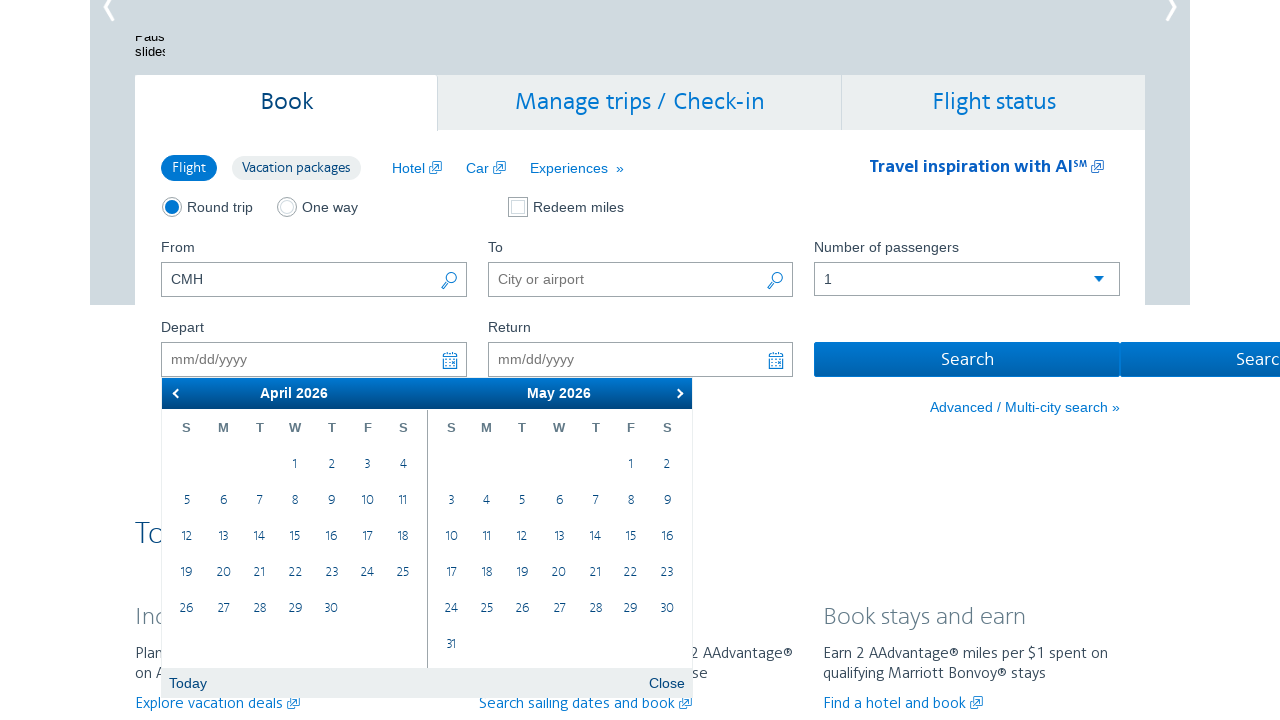

Clicked next button to navigate from April to the next month at (677, 393) on xpath=//a[@data-handler='next']
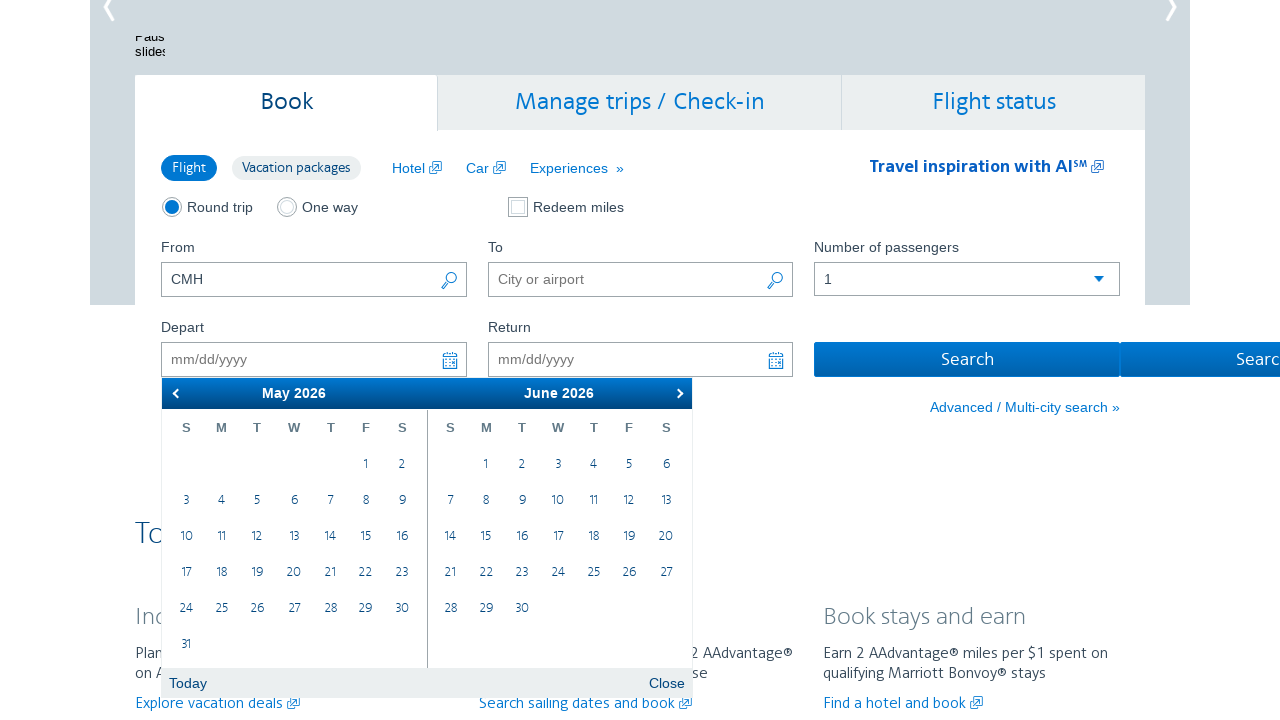

Waited for calendar to update
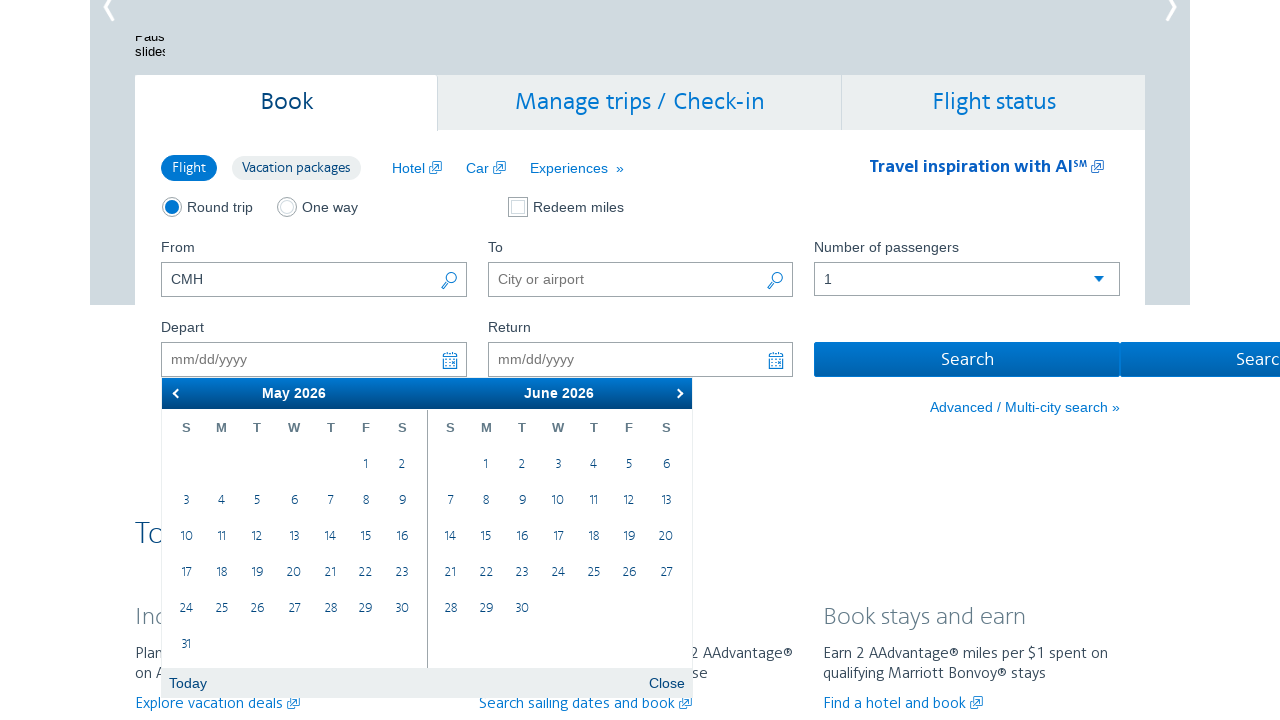

Retrieved current month: May
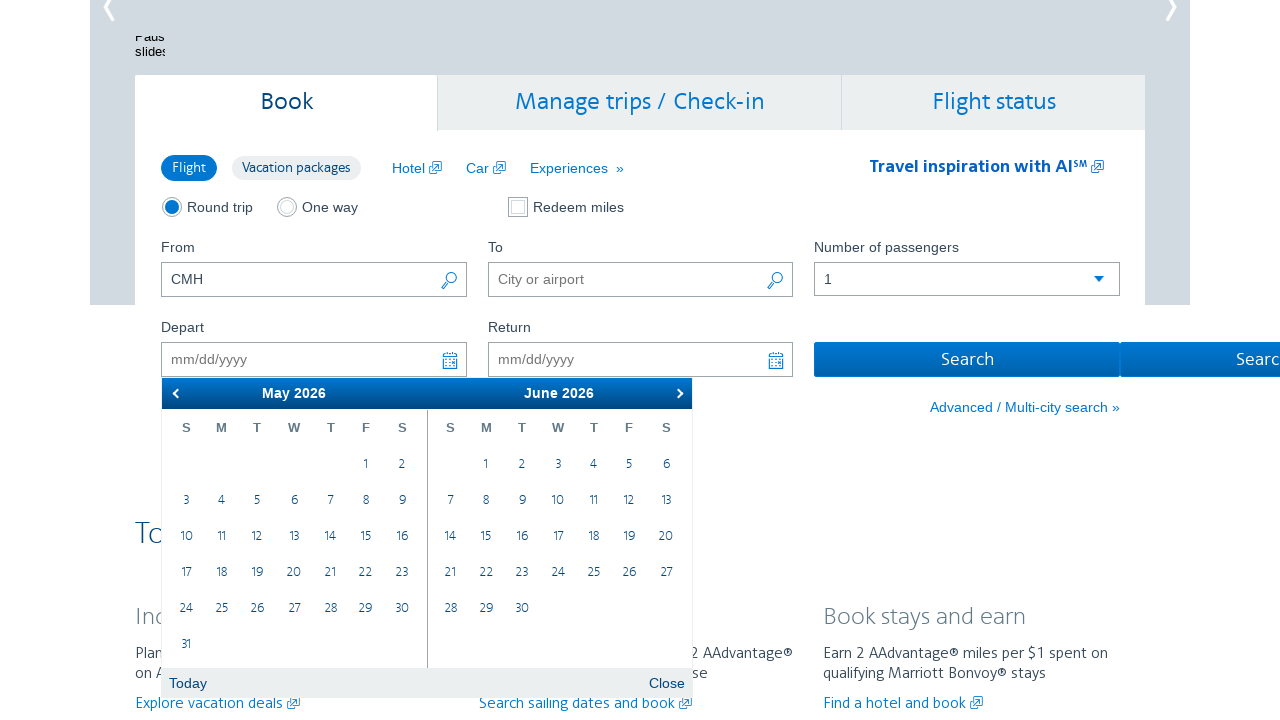

Clicked next button to navigate from May to the next month at (677, 393) on xpath=//a[@data-handler='next']
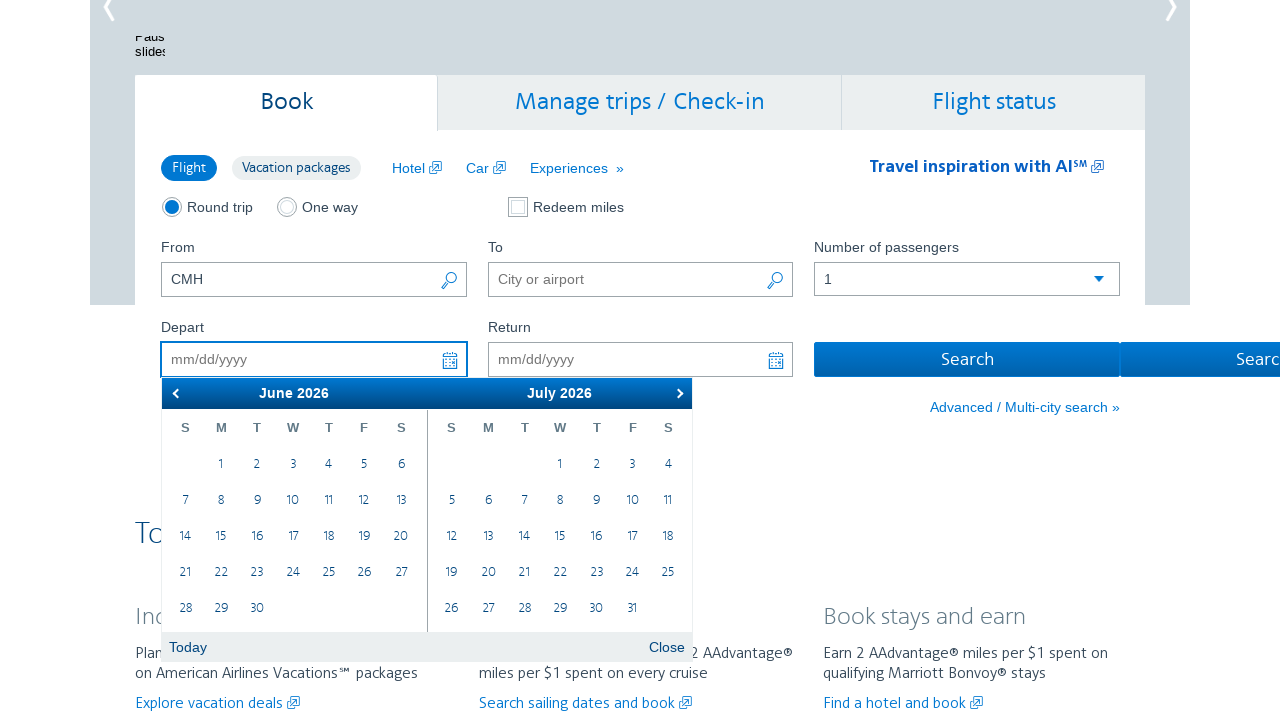

Waited for calendar to update
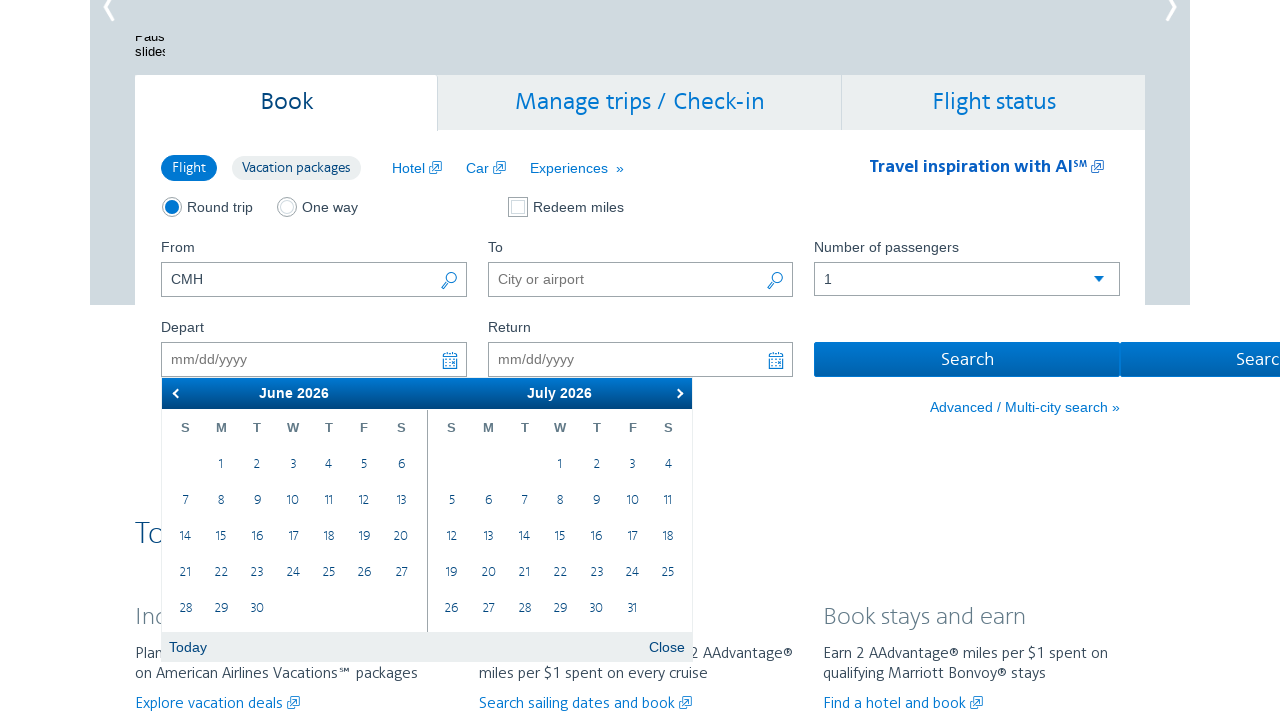

Retrieved current month: June
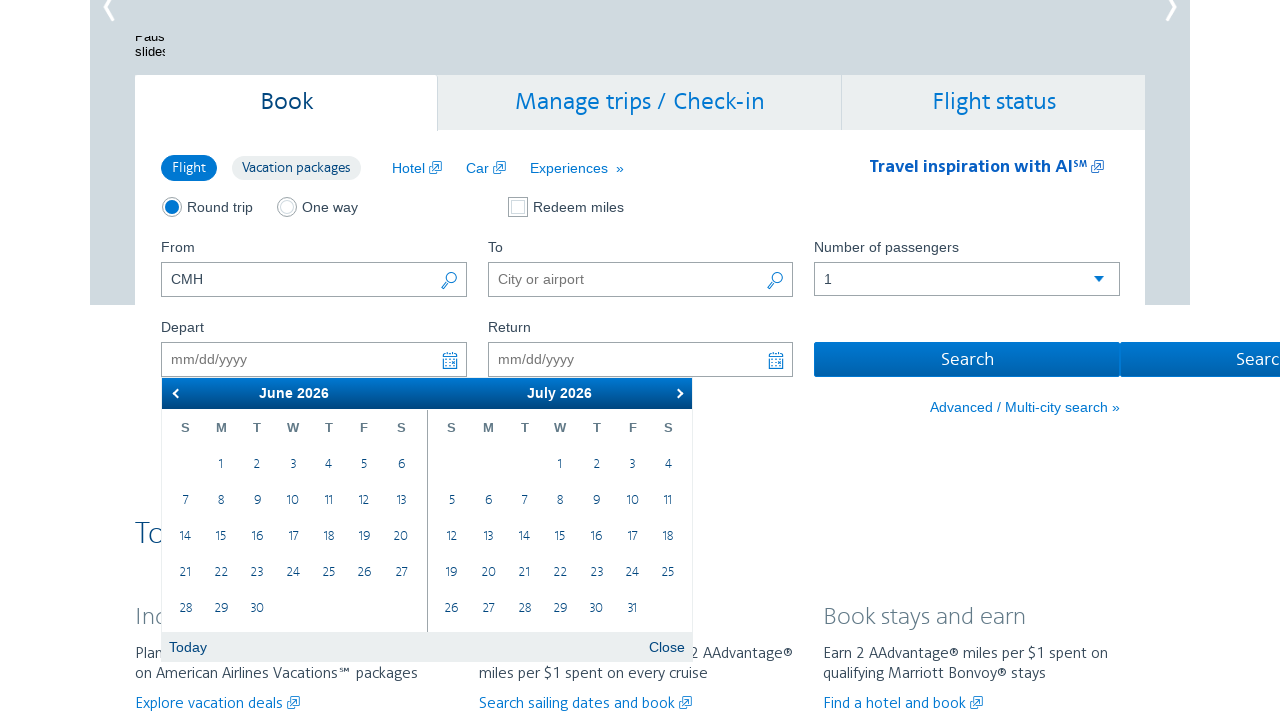

Clicked next button to navigate from June to the next month at (677, 393) on xpath=//a[@data-handler='next']
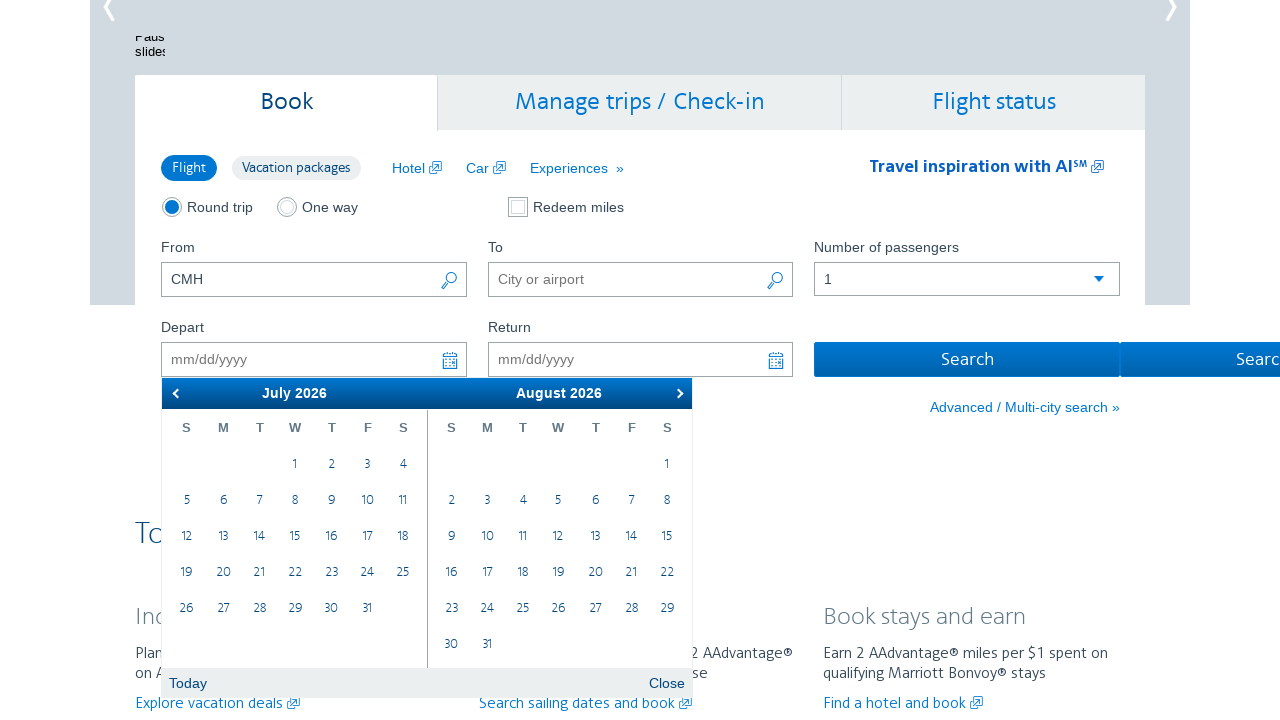

Waited for calendar to update
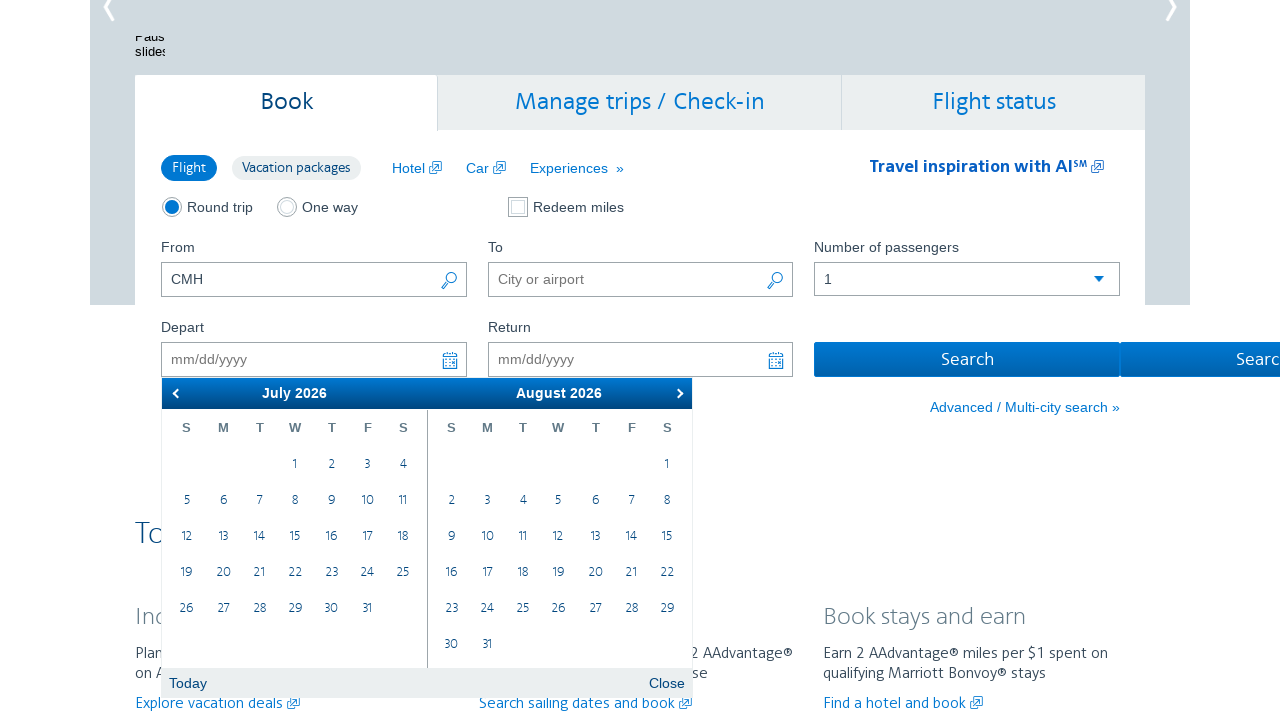

Retrieved current month: July
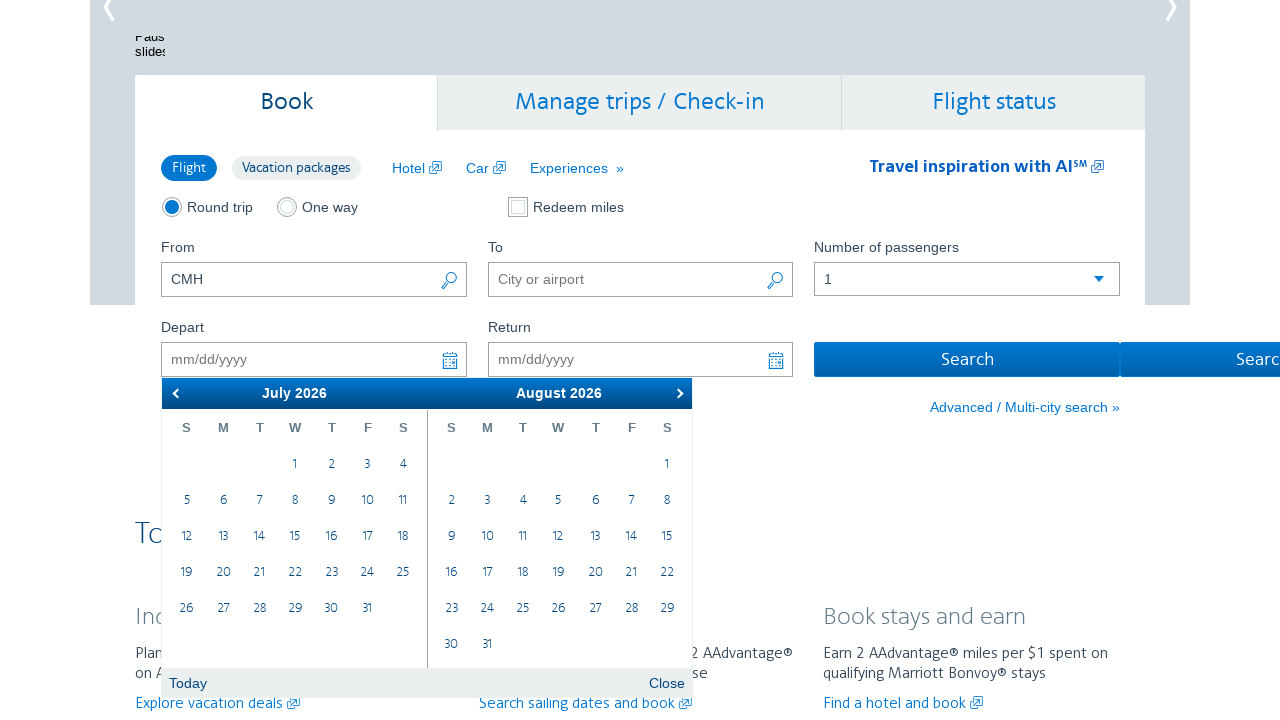

Clicked next button to navigate from July to the next month at (677, 393) on xpath=//a[@data-handler='next']
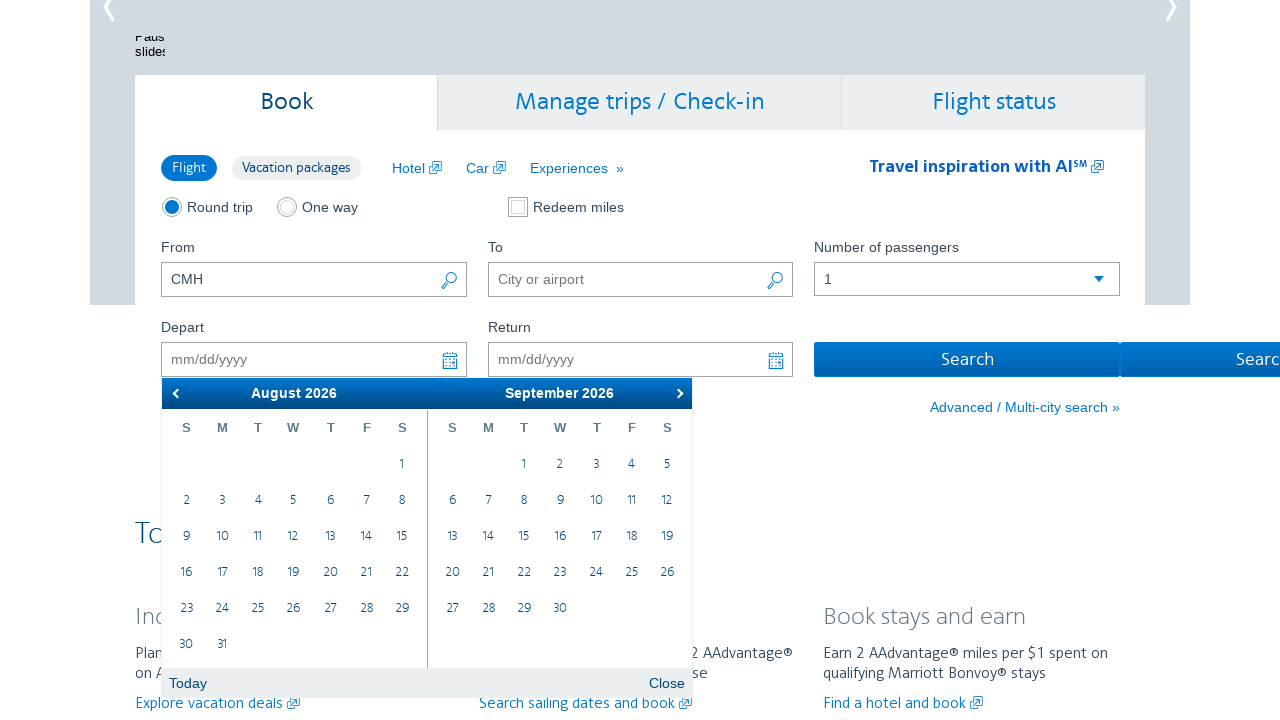

Waited for calendar to update
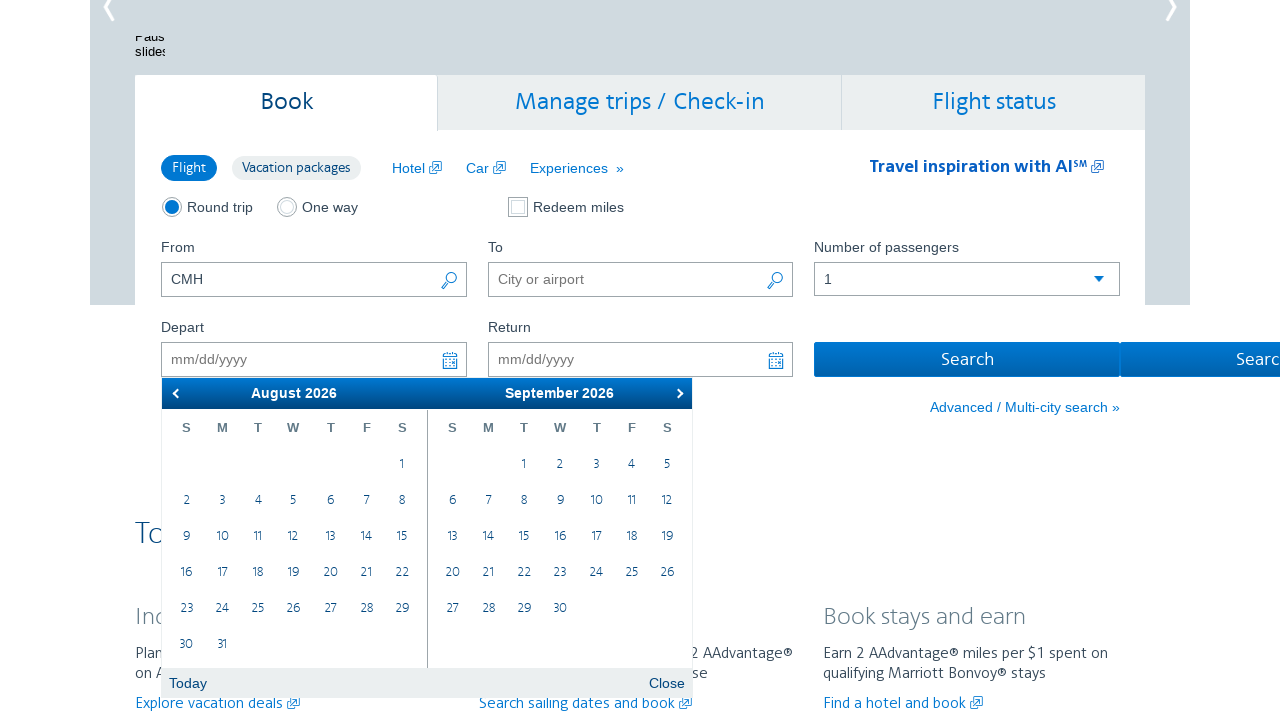

Retrieved current month: August
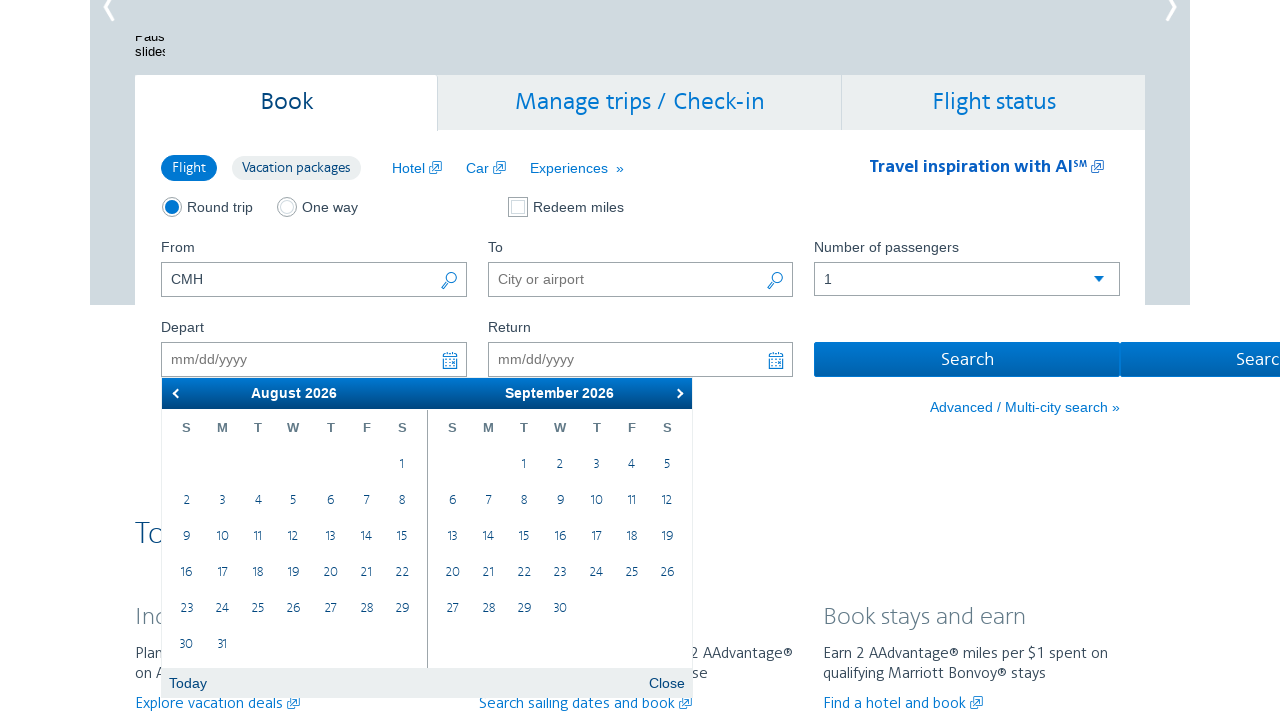

Clicked next button to navigate from August to the next month at (677, 393) on xpath=//a[@data-handler='next']
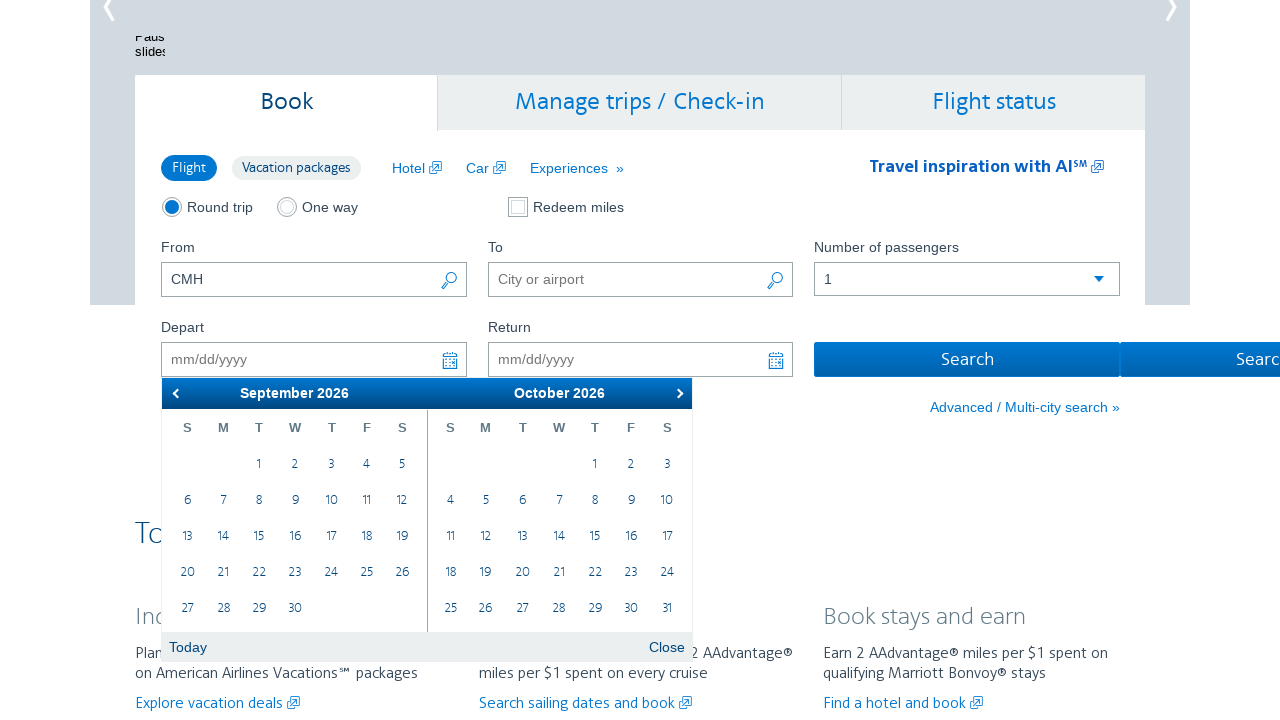

Waited for calendar to update
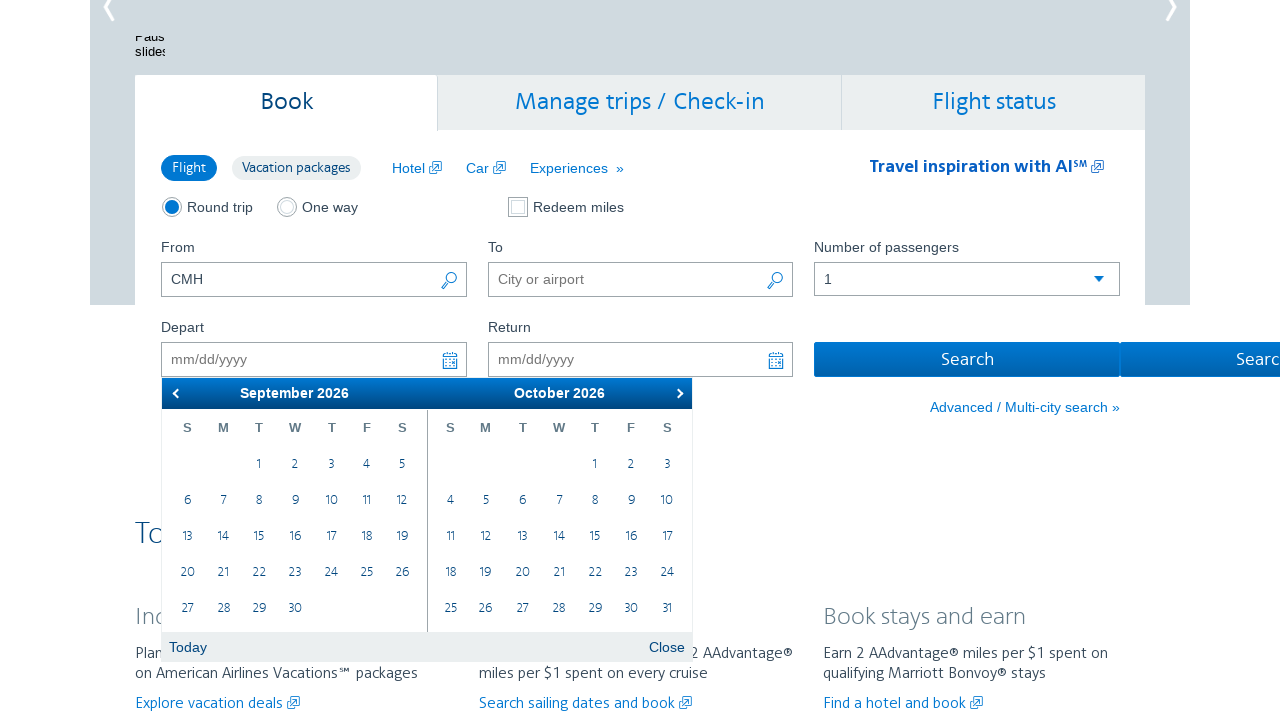

Retrieved current month: September
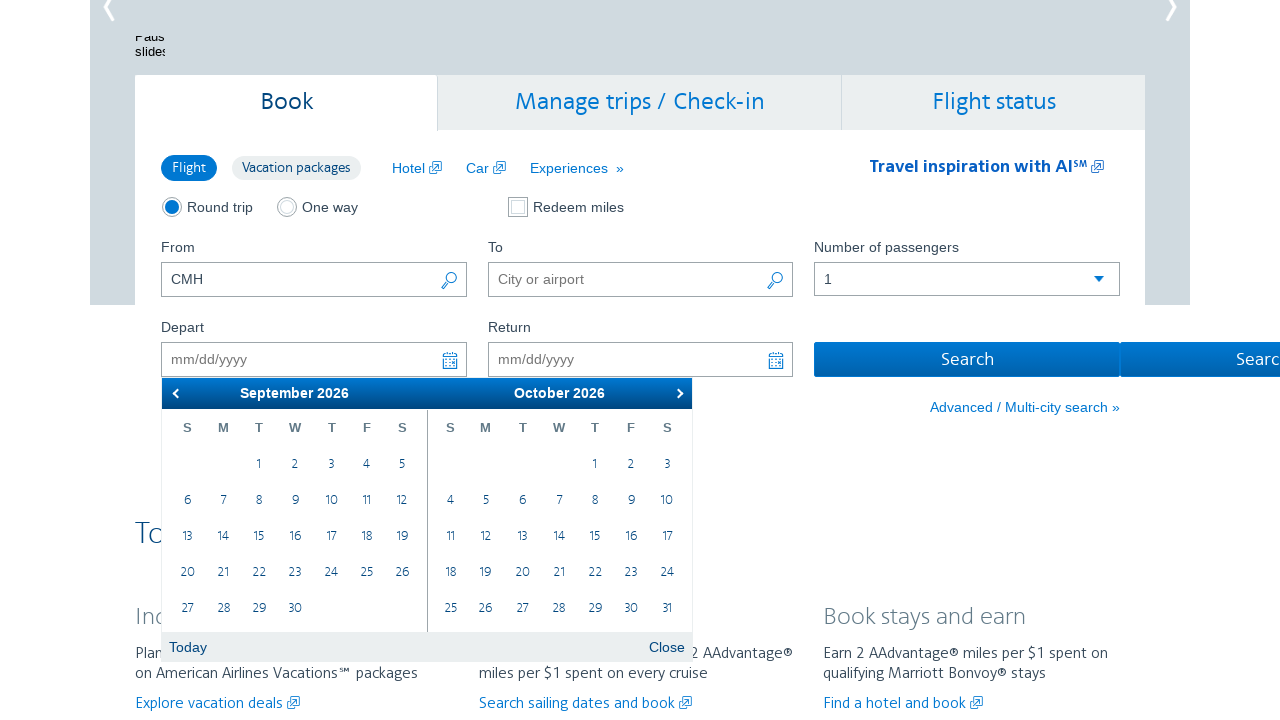

Clicked next button to navigate from September to the next month at (677, 393) on xpath=//a[@data-handler='next']
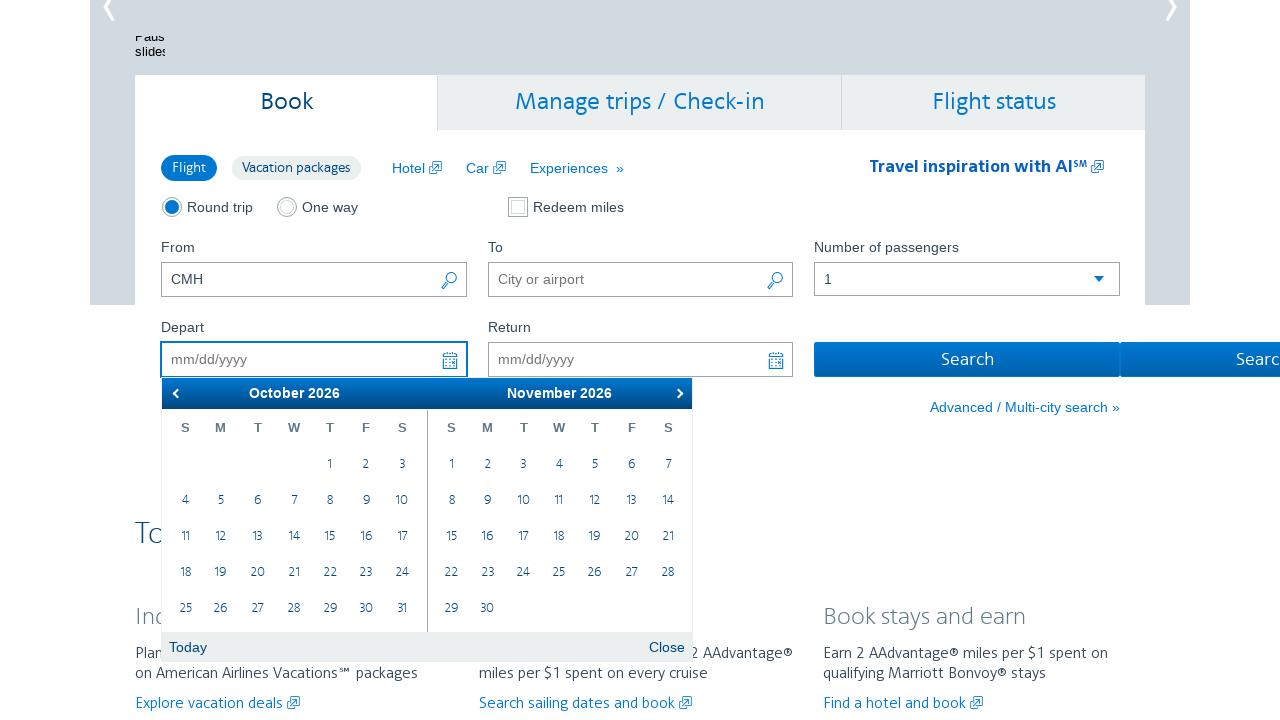

Waited for calendar to update
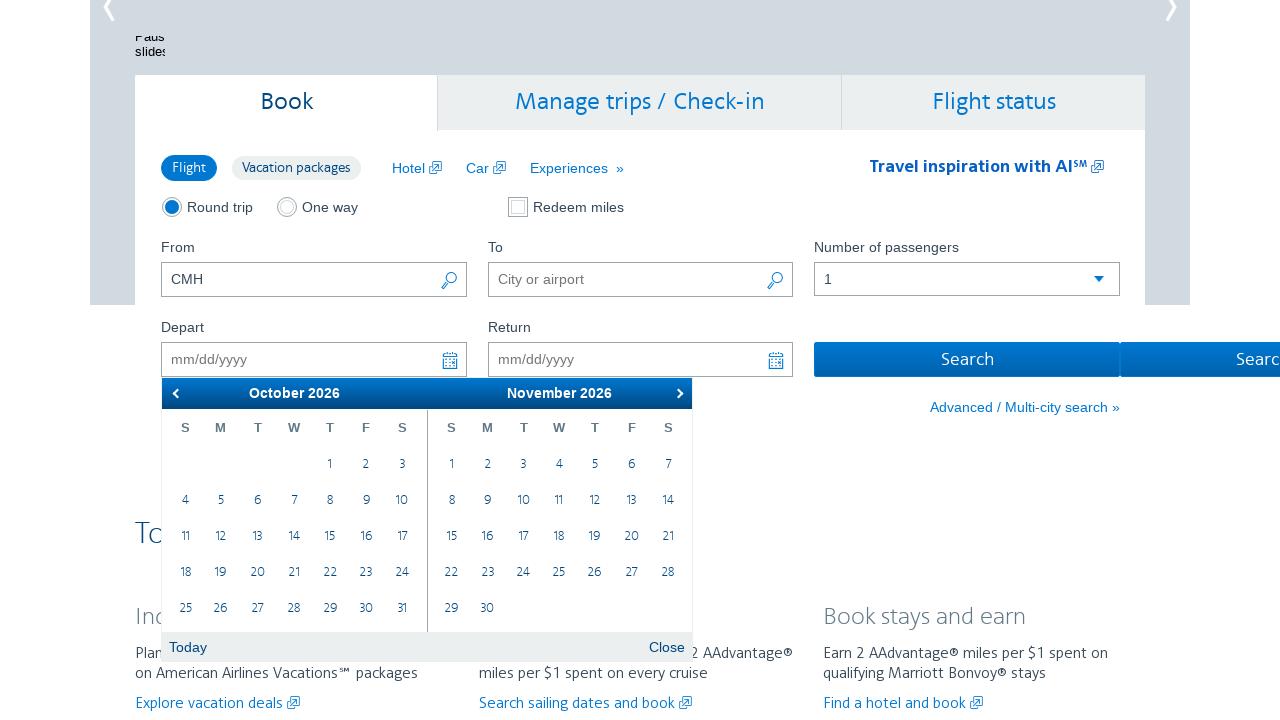

Retrieved current month: October
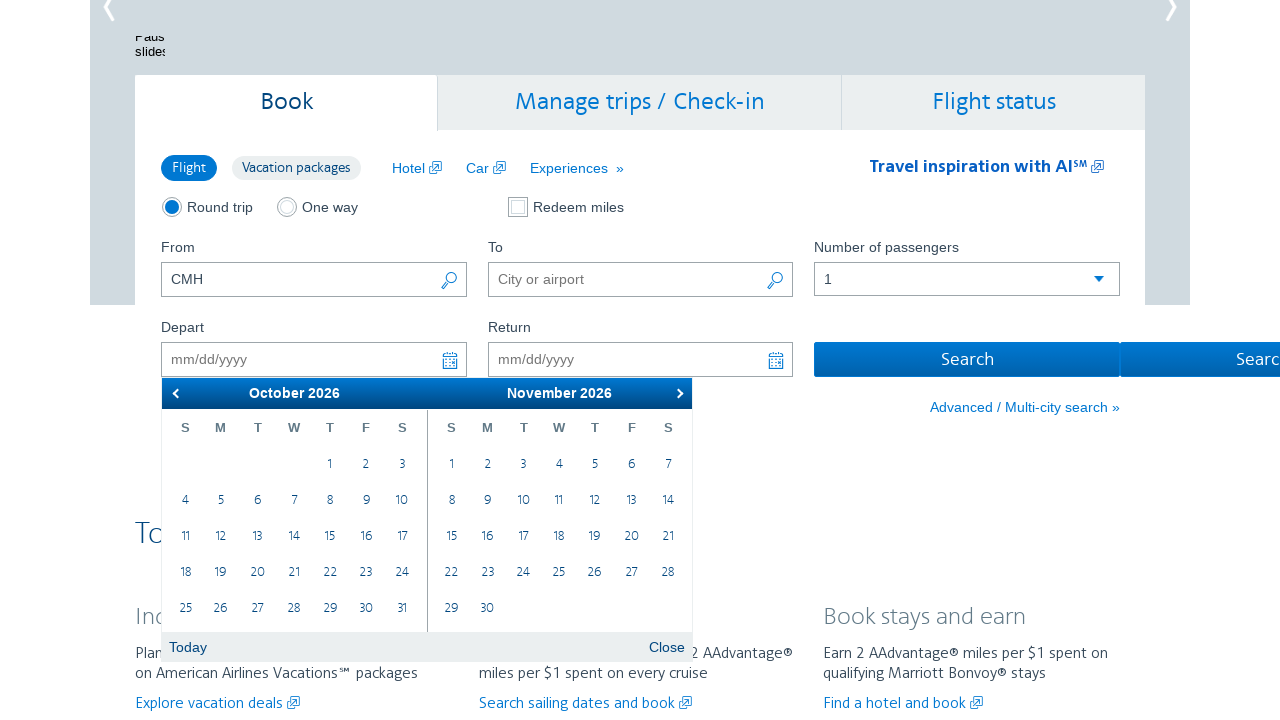

Clicked next button to navigate from October to the next month at (677, 393) on xpath=//a[@data-handler='next']
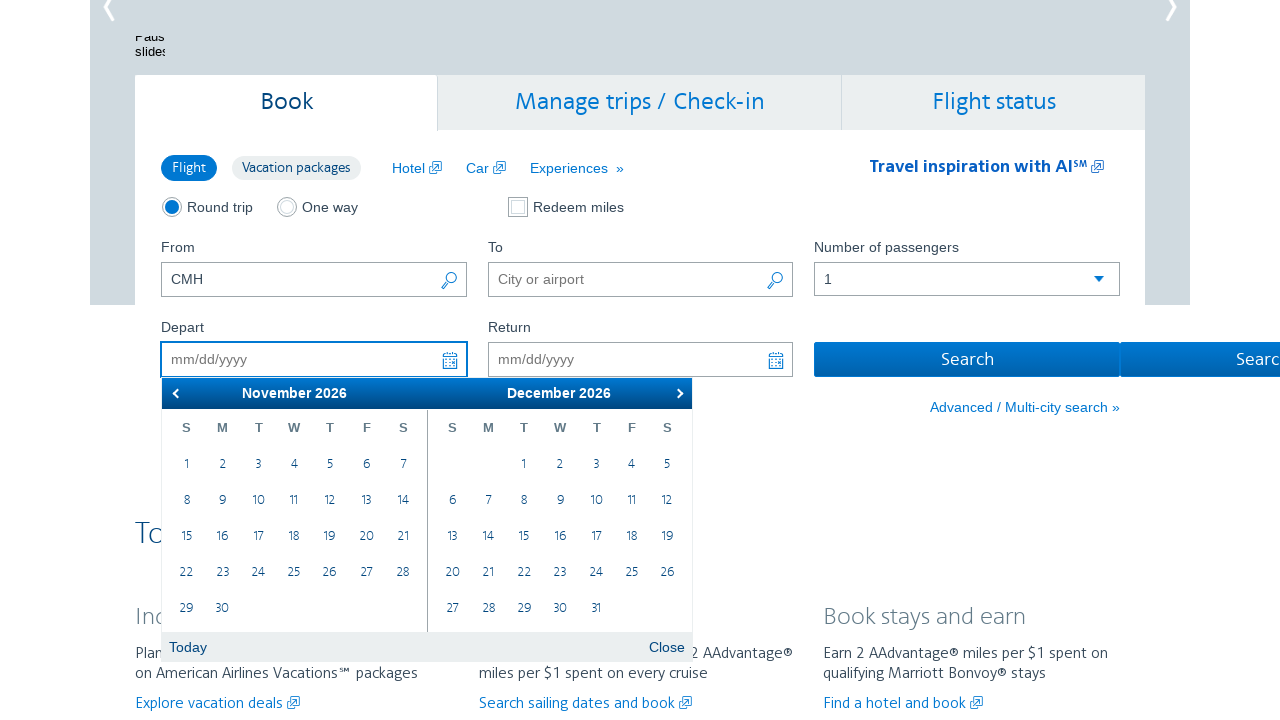

Waited for calendar to update
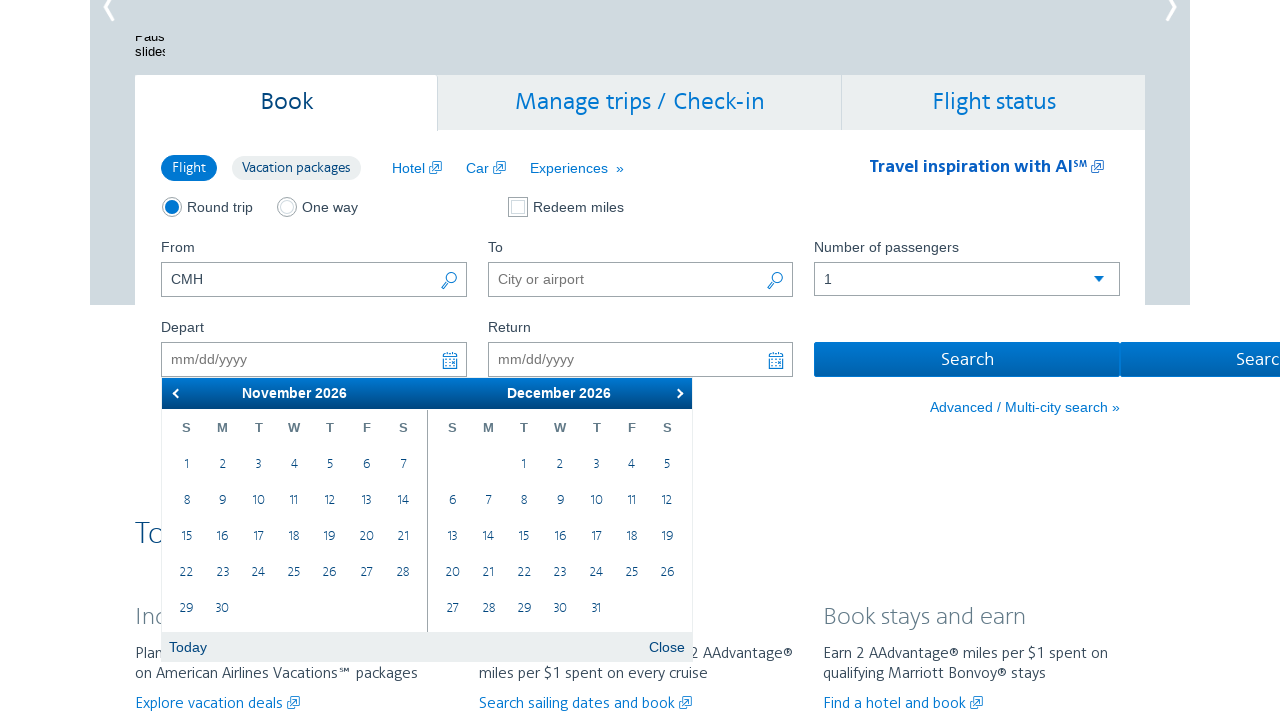

Retrieved current month: November
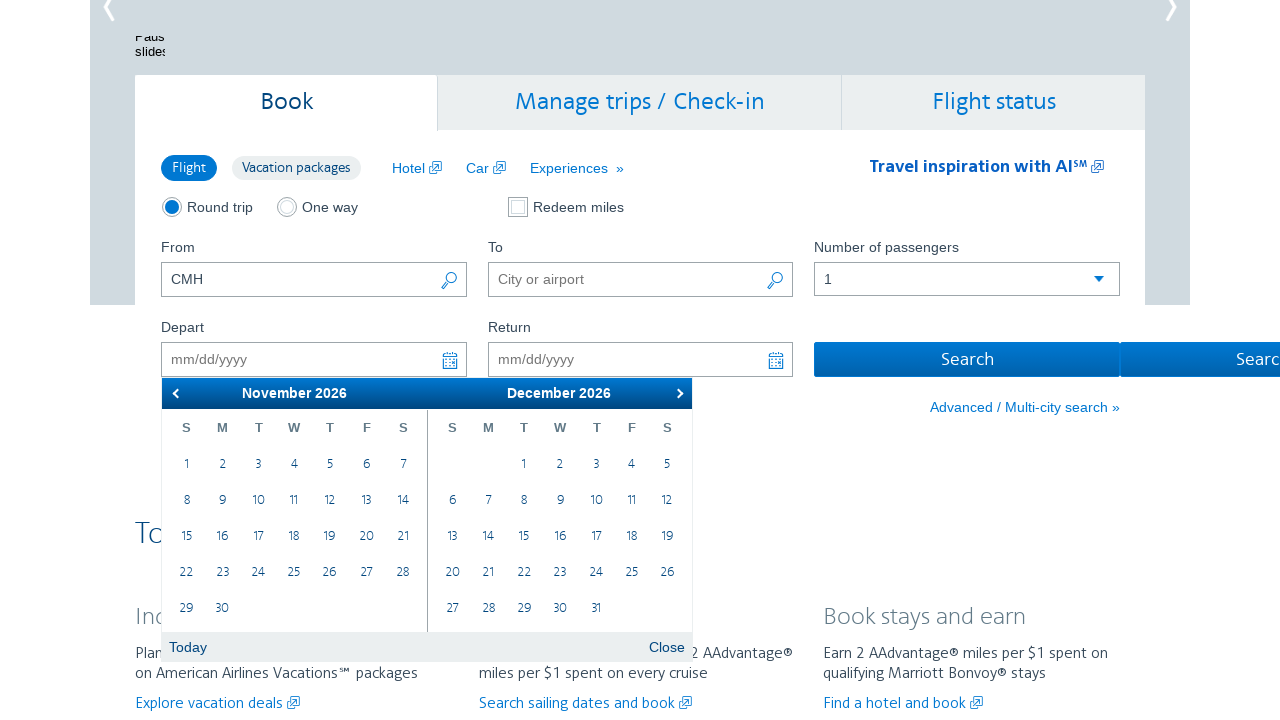

Clicked next button to navigate from November to the next month at (677, 393) on xpath=//a[@data-handler='next']
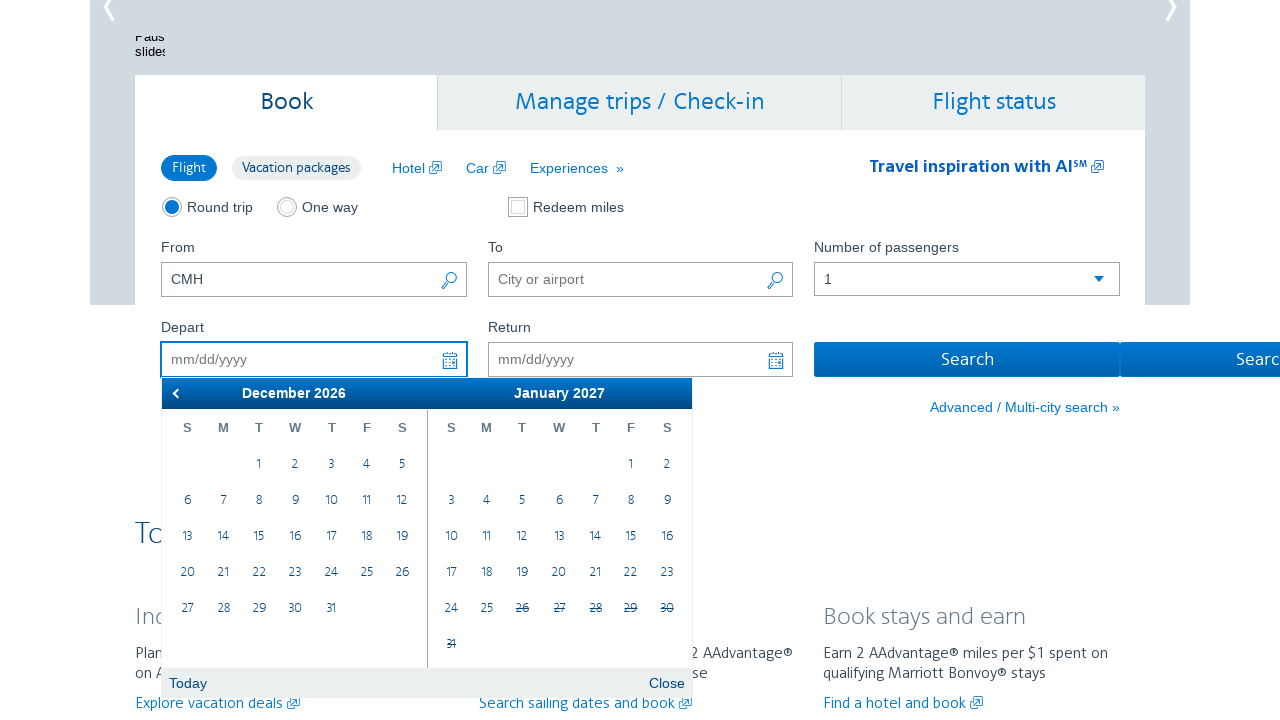

Waited for calendar to update
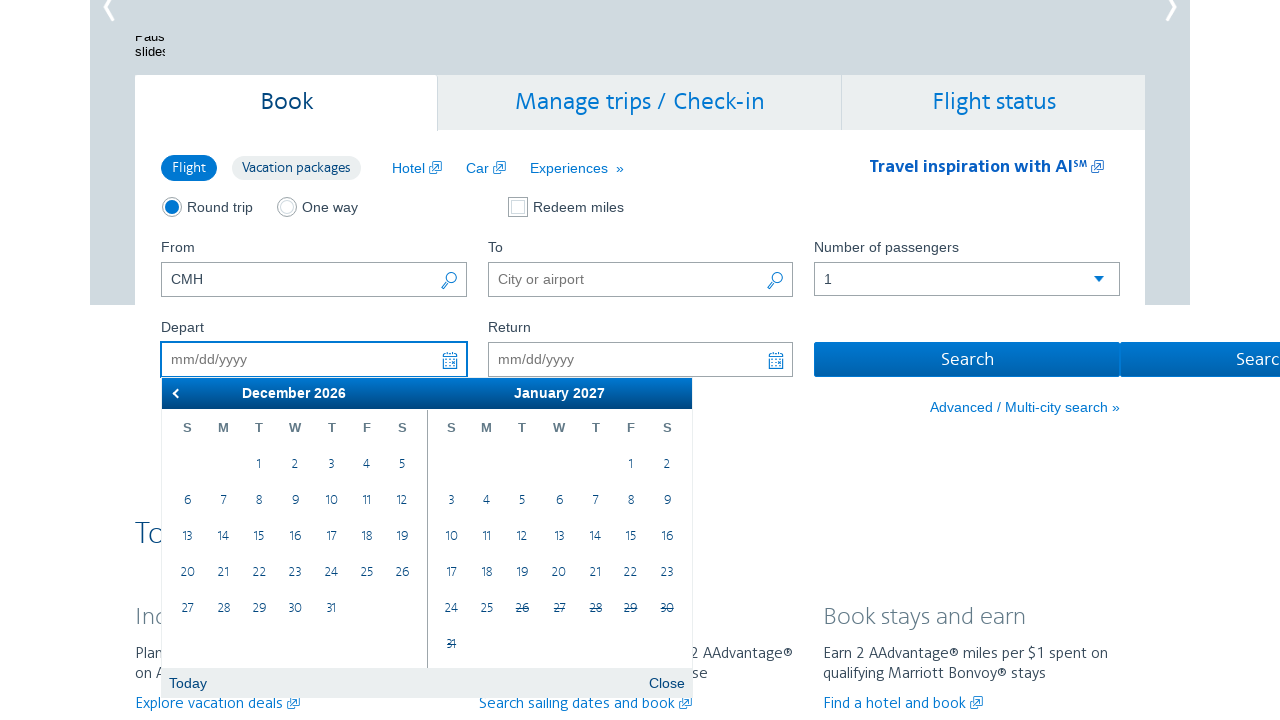

Retrieved current month: December
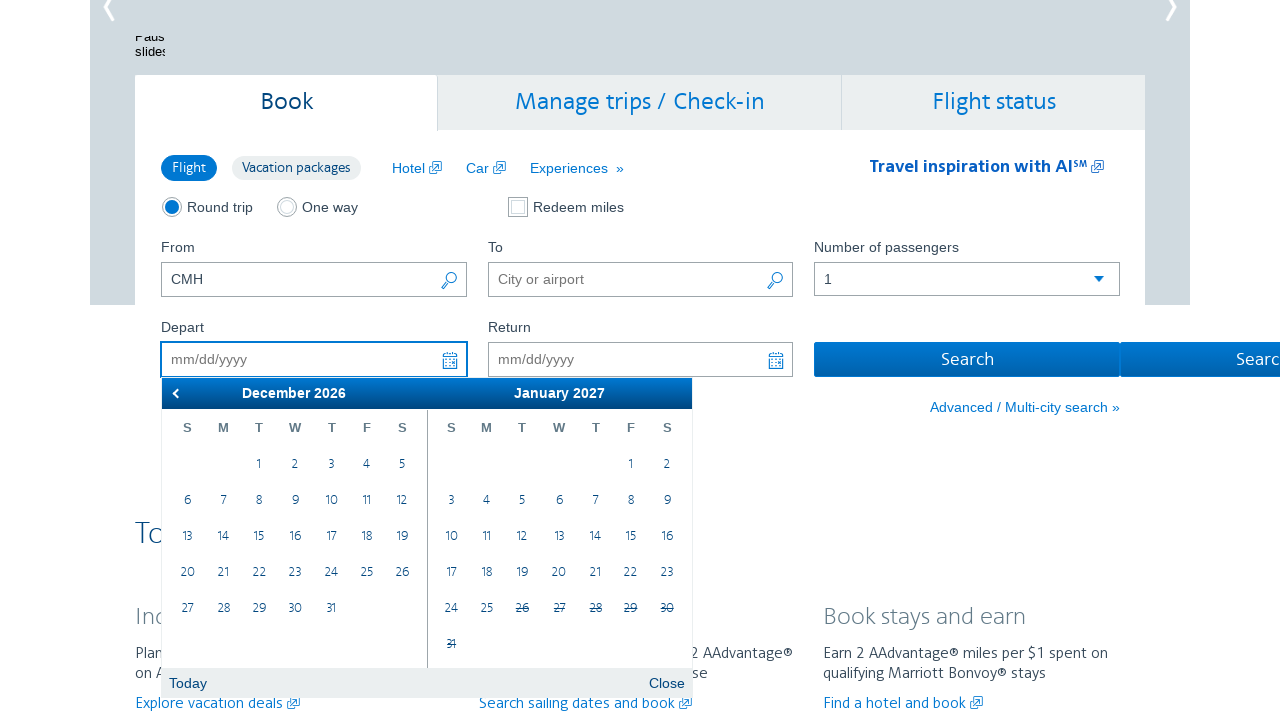

Found December calendar with 77 date cells
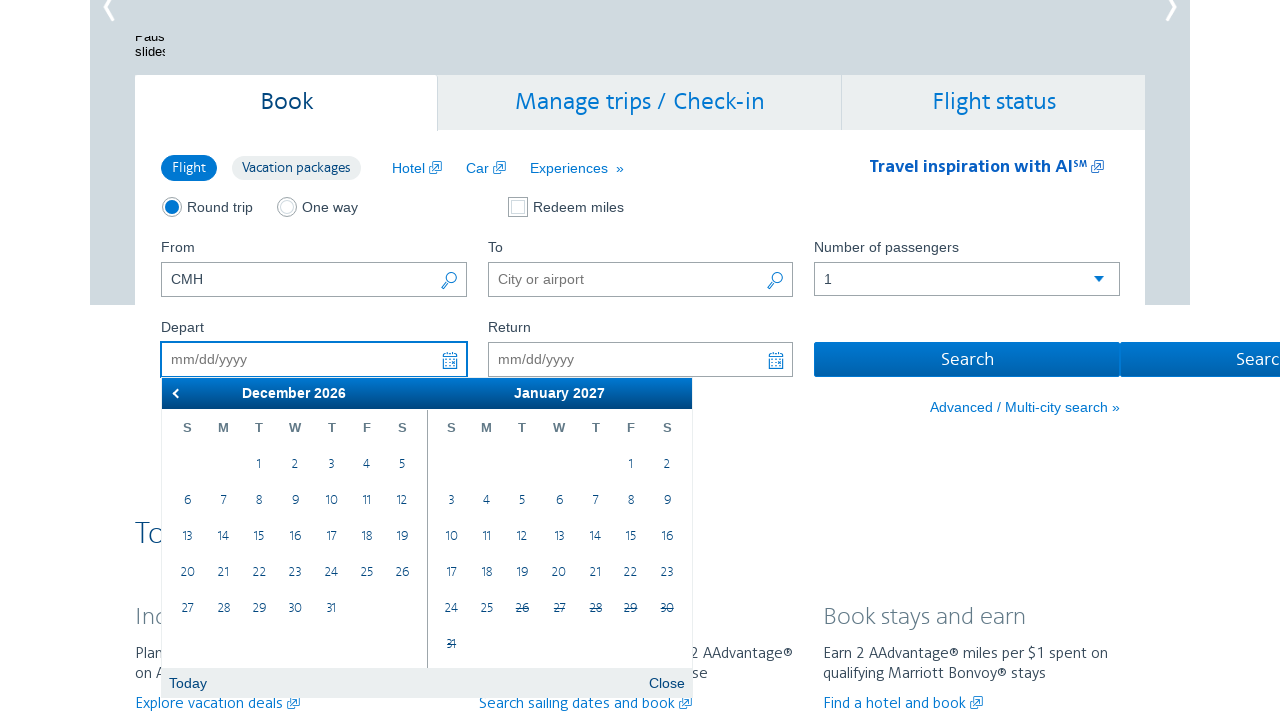

Clicked on December 4th to select the date at (367, 465) on xpath=//table[@class='ui-datepicker-calendar']/tbody/tr/td >> nth=5
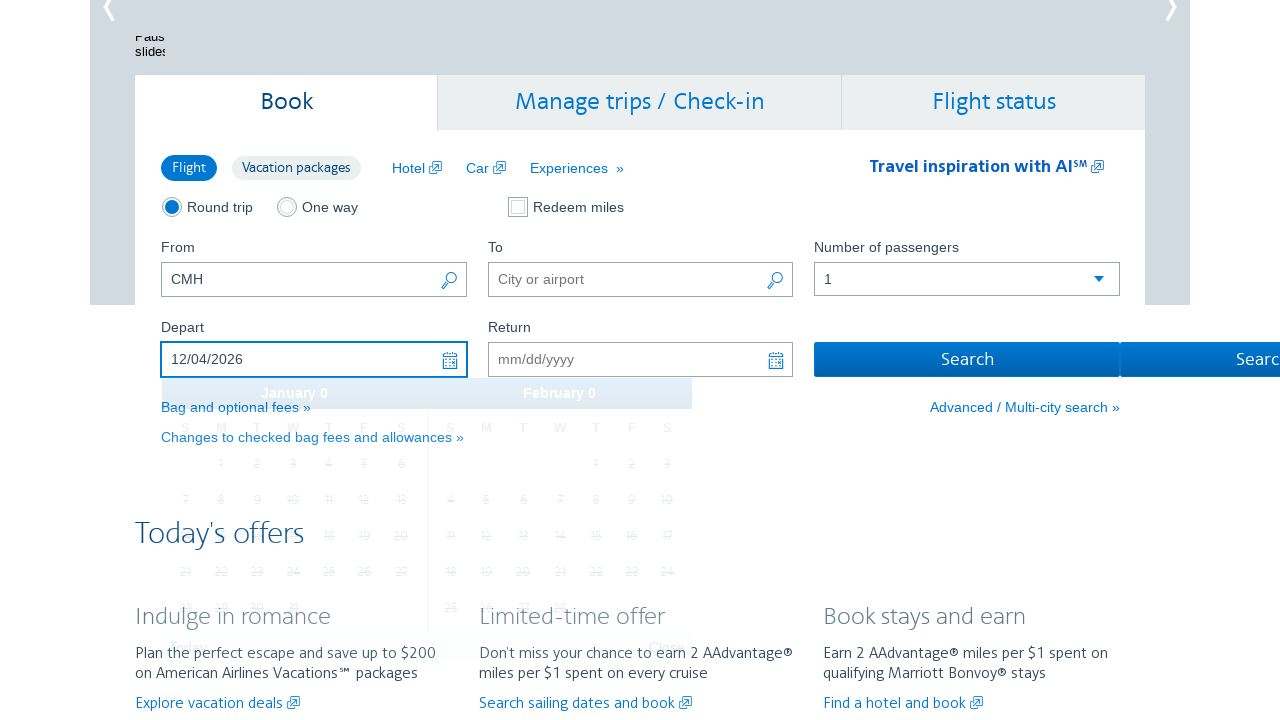

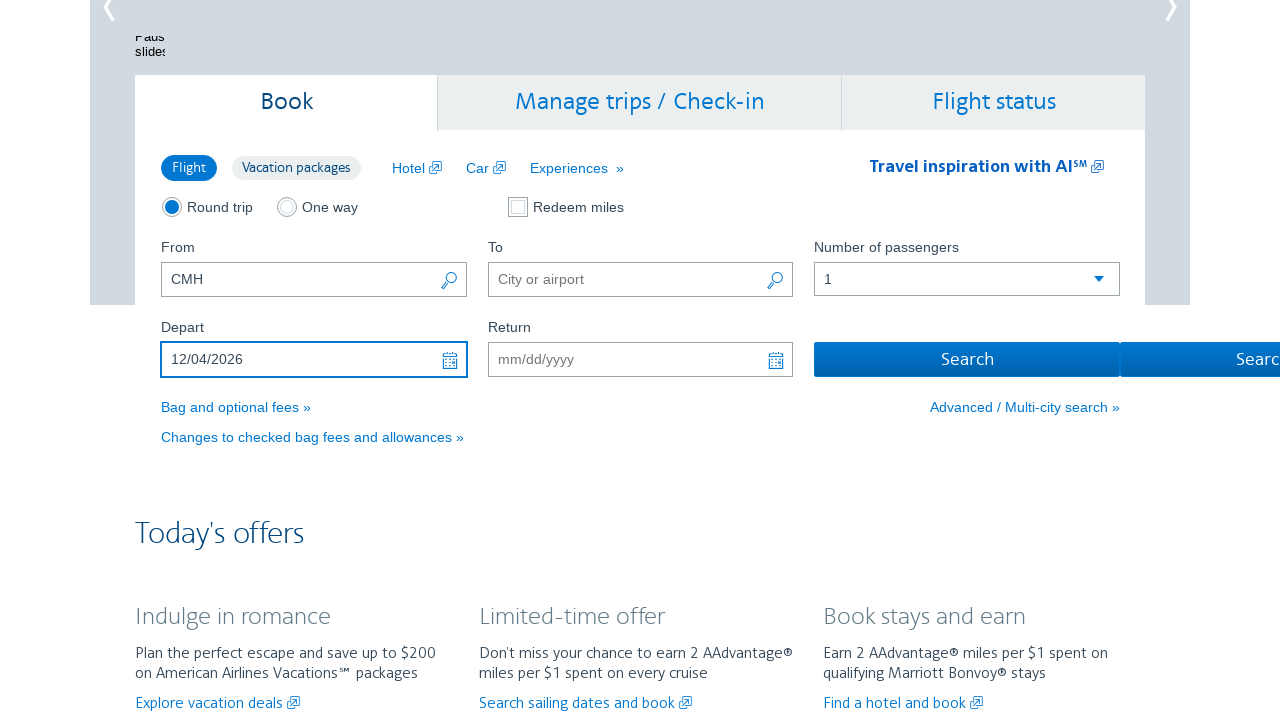